Tests slider functionality by clicking on the slider section and interacting with the slider element.

Starting URL: https://demoapps.qspiders.com/ui?scenario=1

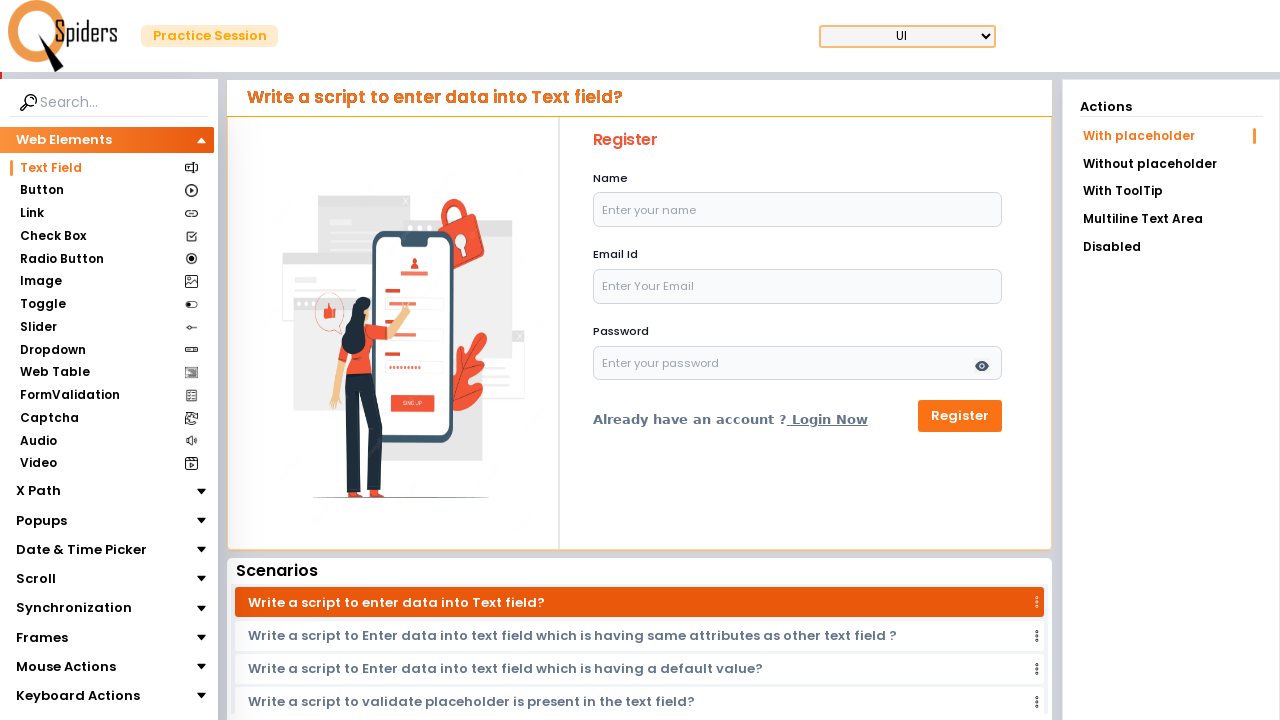

Clicked on Slider section at (38, 327) on internal:text="Slider"i
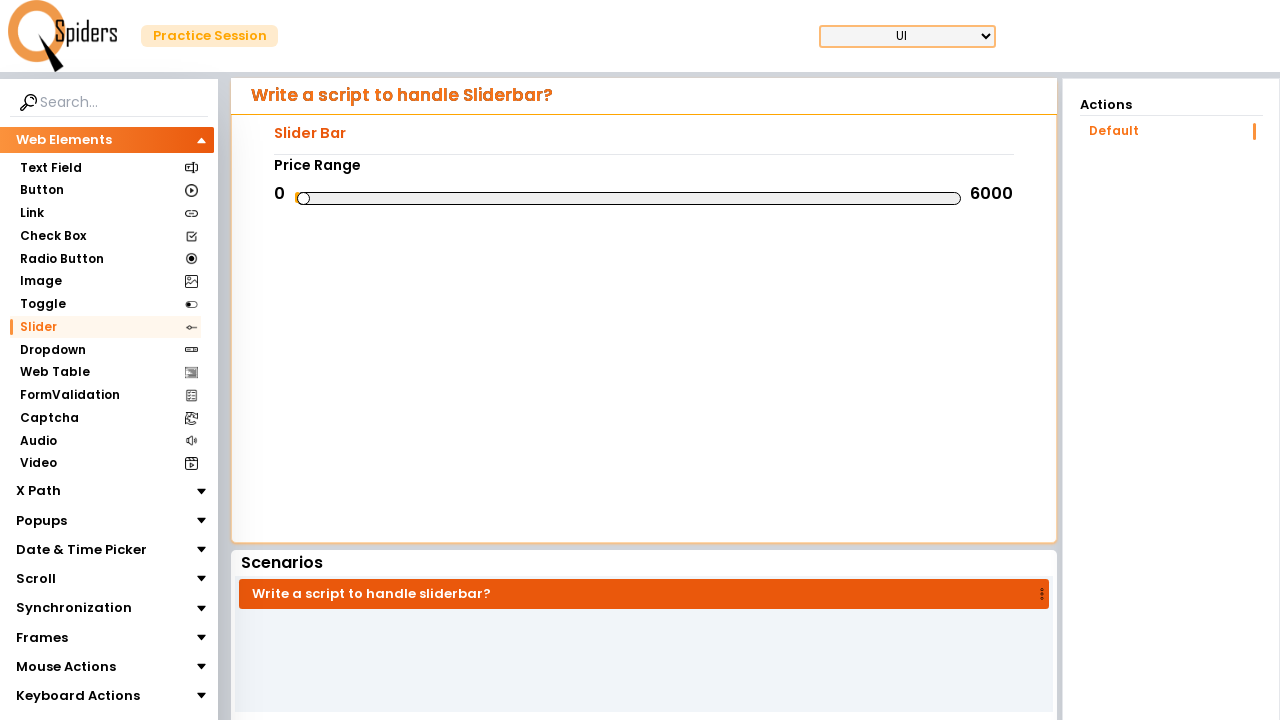

Clicked slider element (1st click) at (629, 198) on #slide
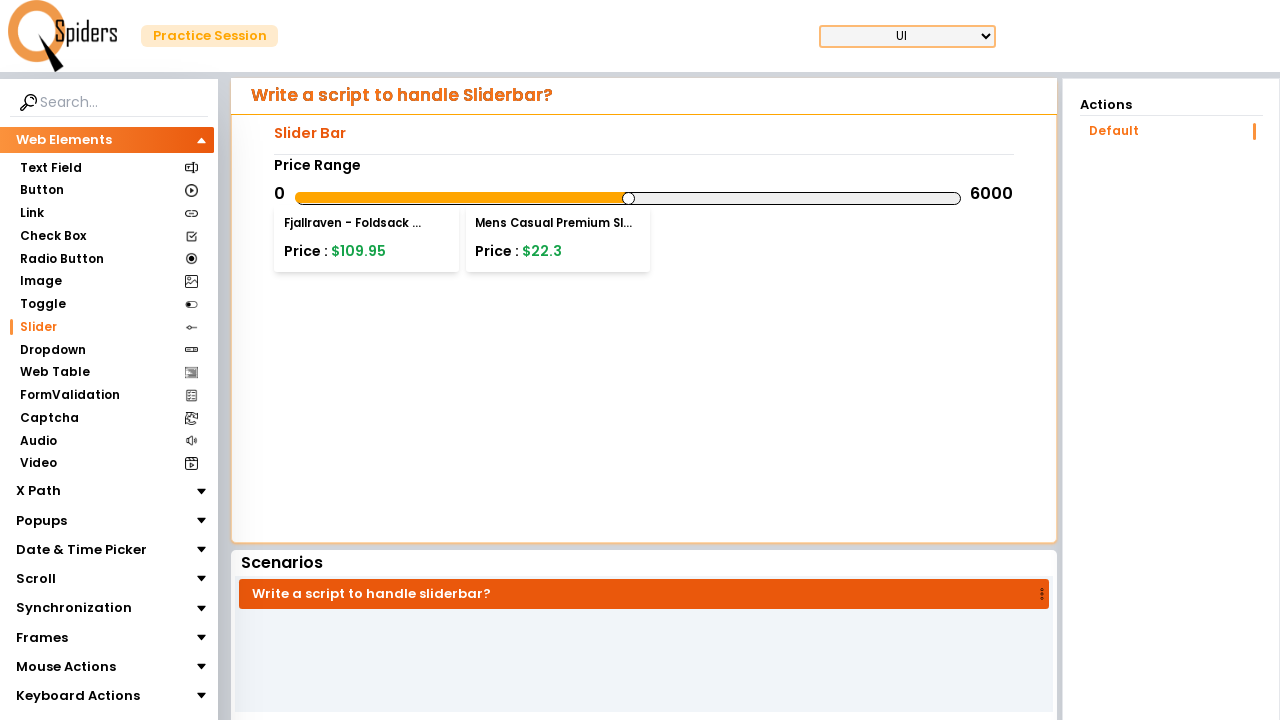

Clicked slider element (2nd click) at (629, 198) on #slide
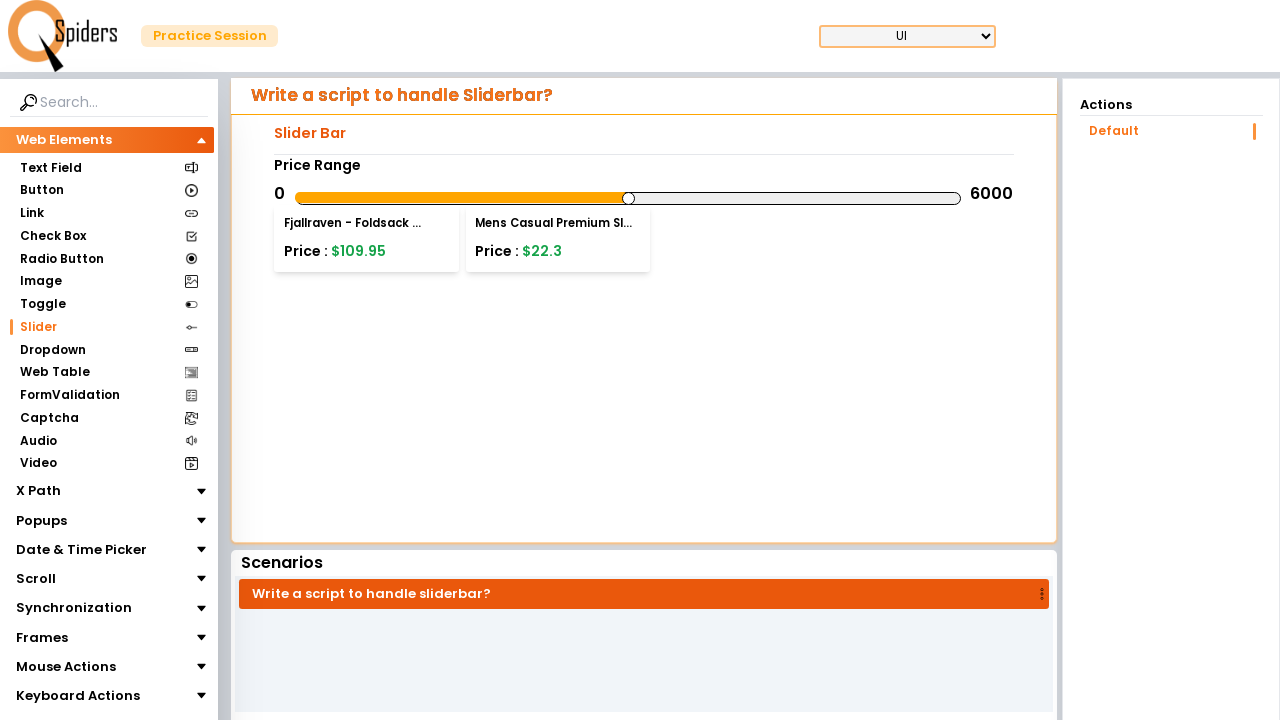

Clicked slider element (3rd click) at (629, 198) on #slide
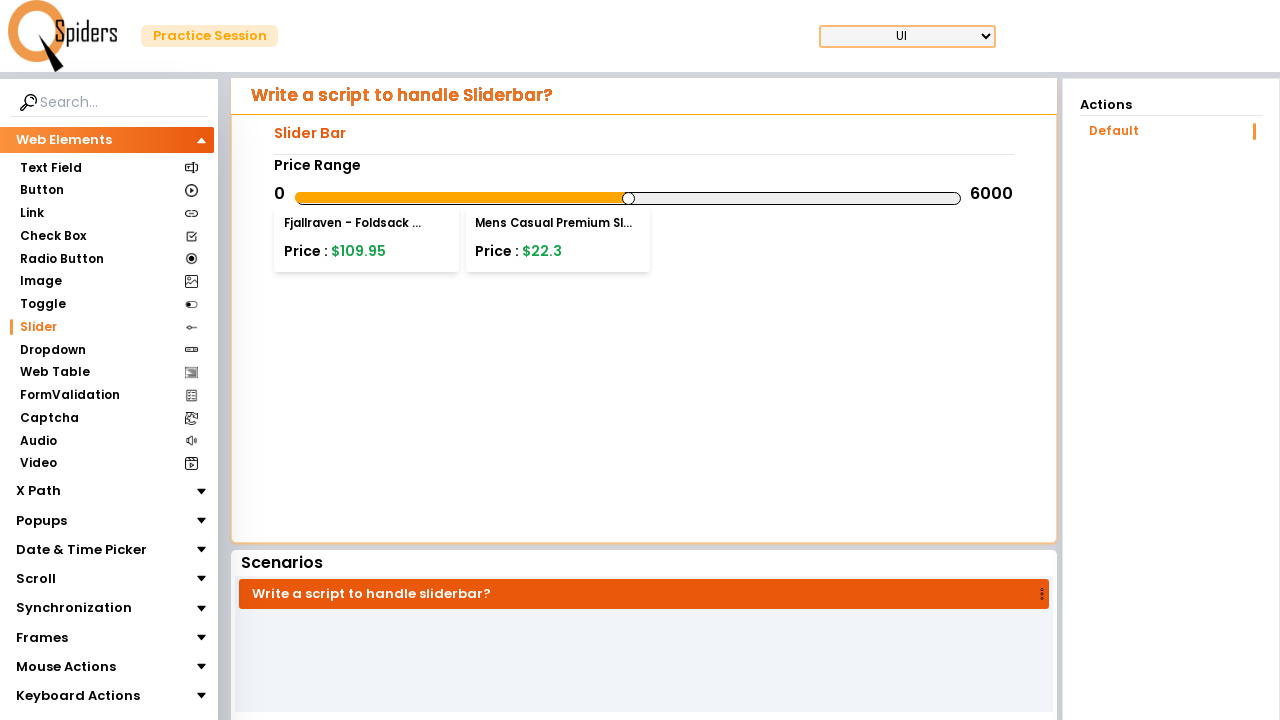

Clicked slider element (4th click) at (629, 198) on #slide
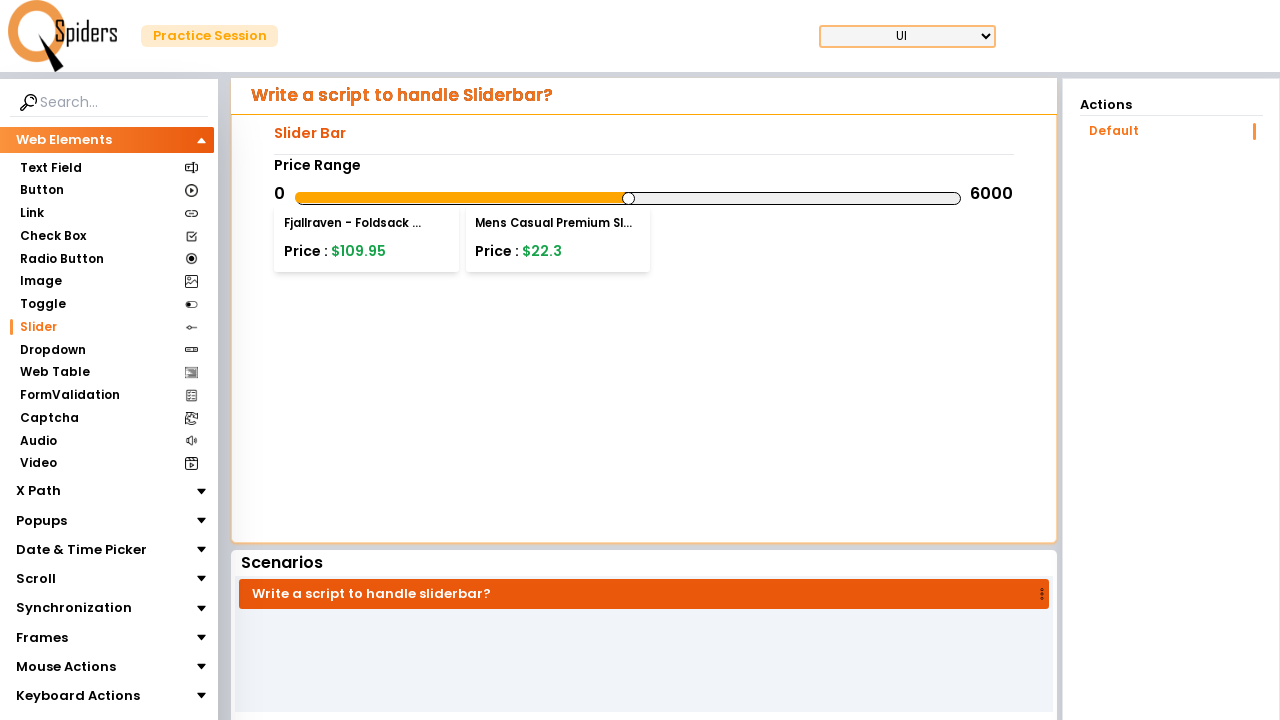

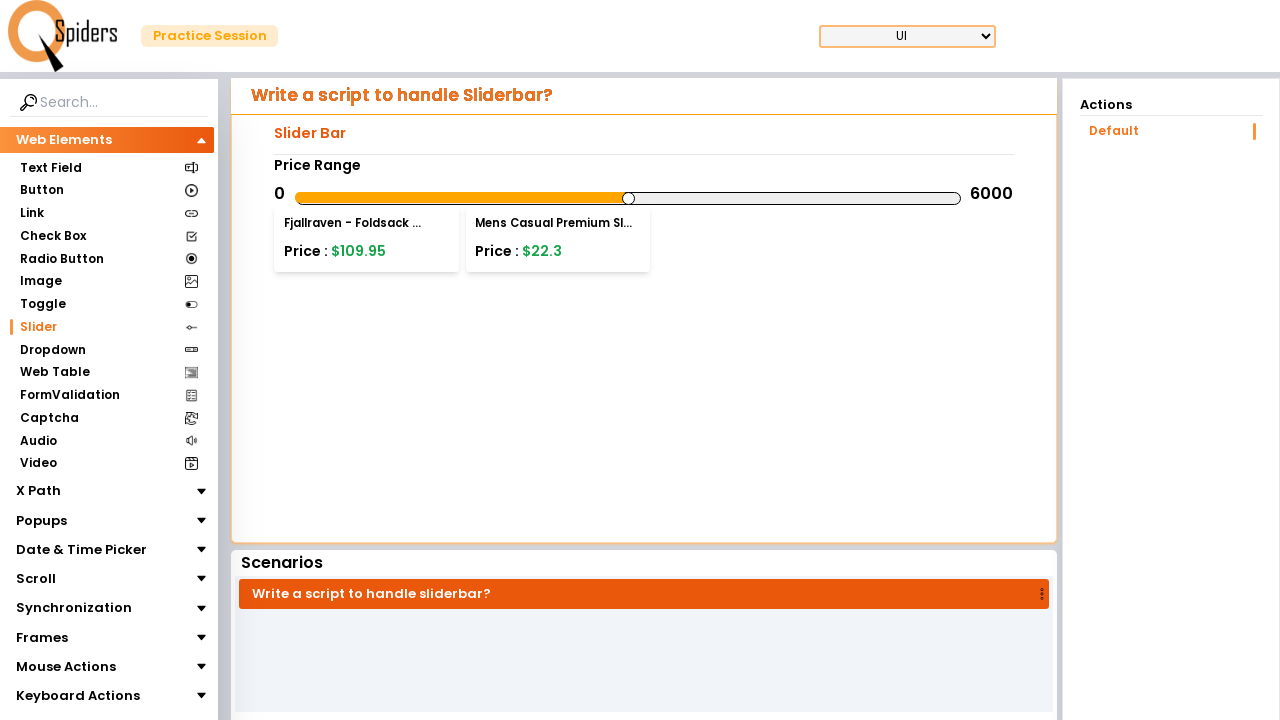